Tests handling of a modal dialog popup by waiting for it to appear and then clicking the close button to dismiss it

Starting URL: https://the-internet.herokuapp.com/entry_ad

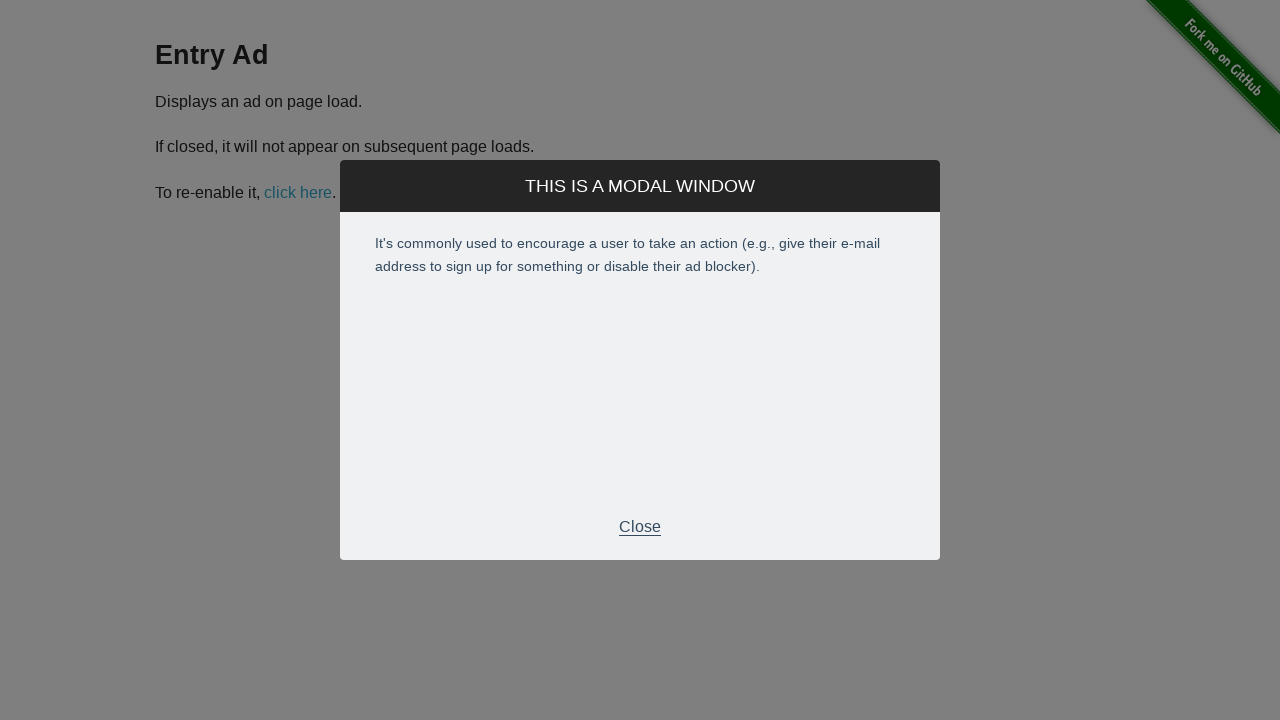

Waited for modal dialog to appear and become visible
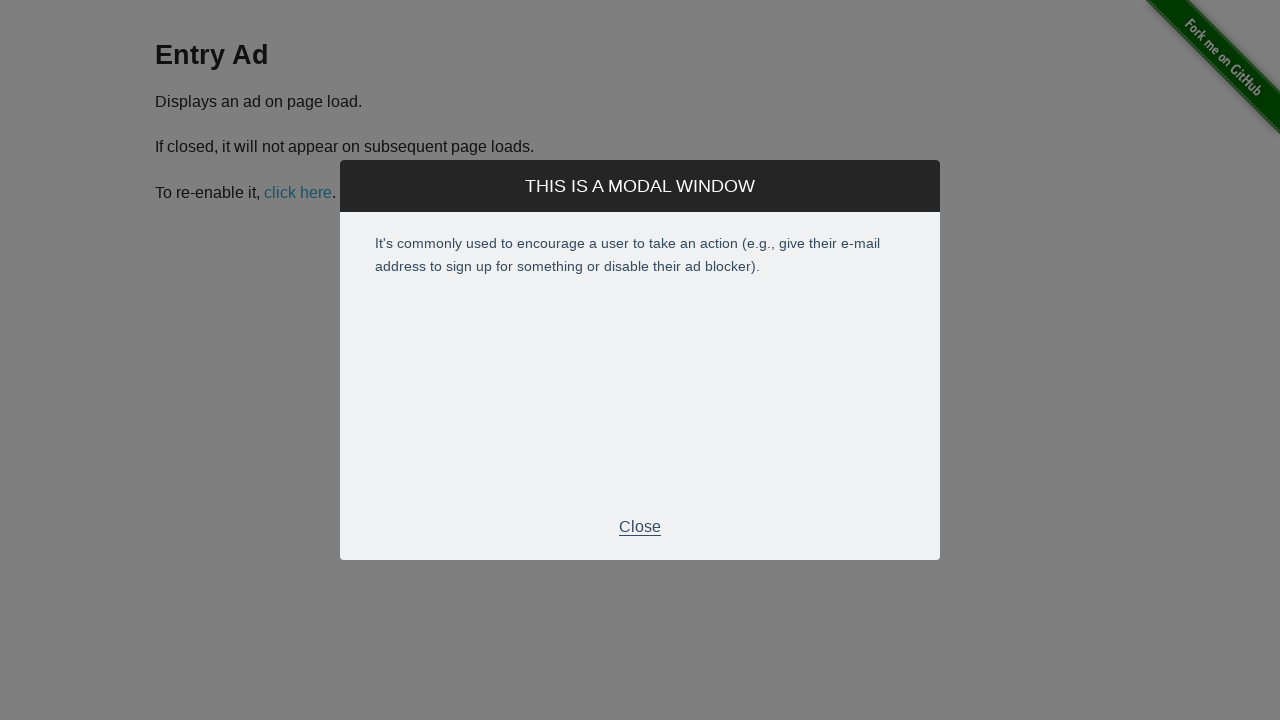

Clicked close button in modal footer at (640, 527) on xpath=//div[@class='modal-footer']/p
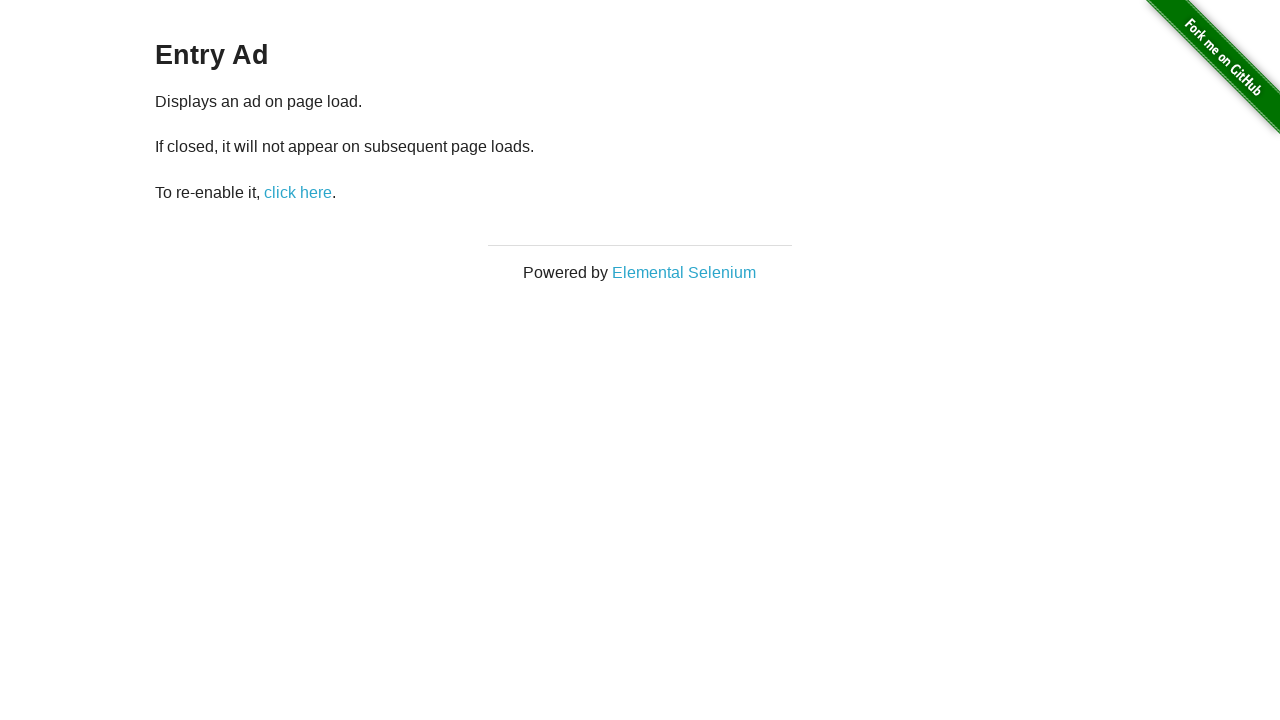

Waited for modal dialog to disappear and become hidden
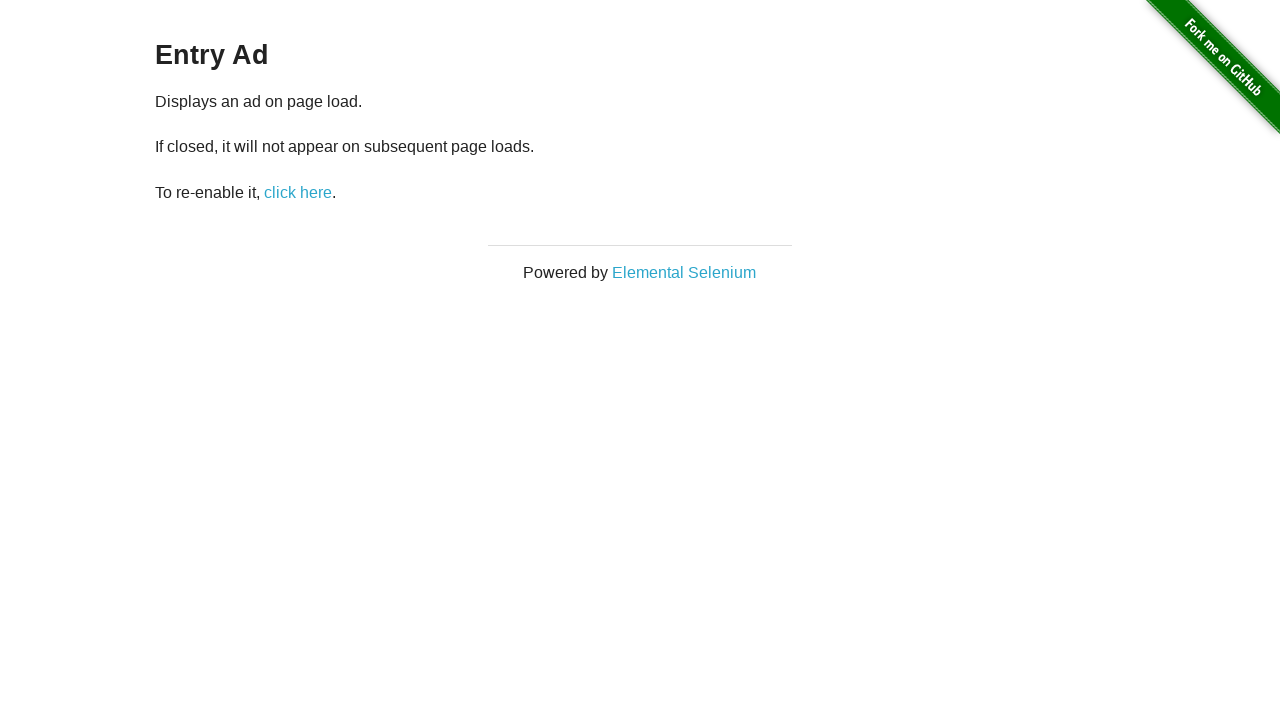

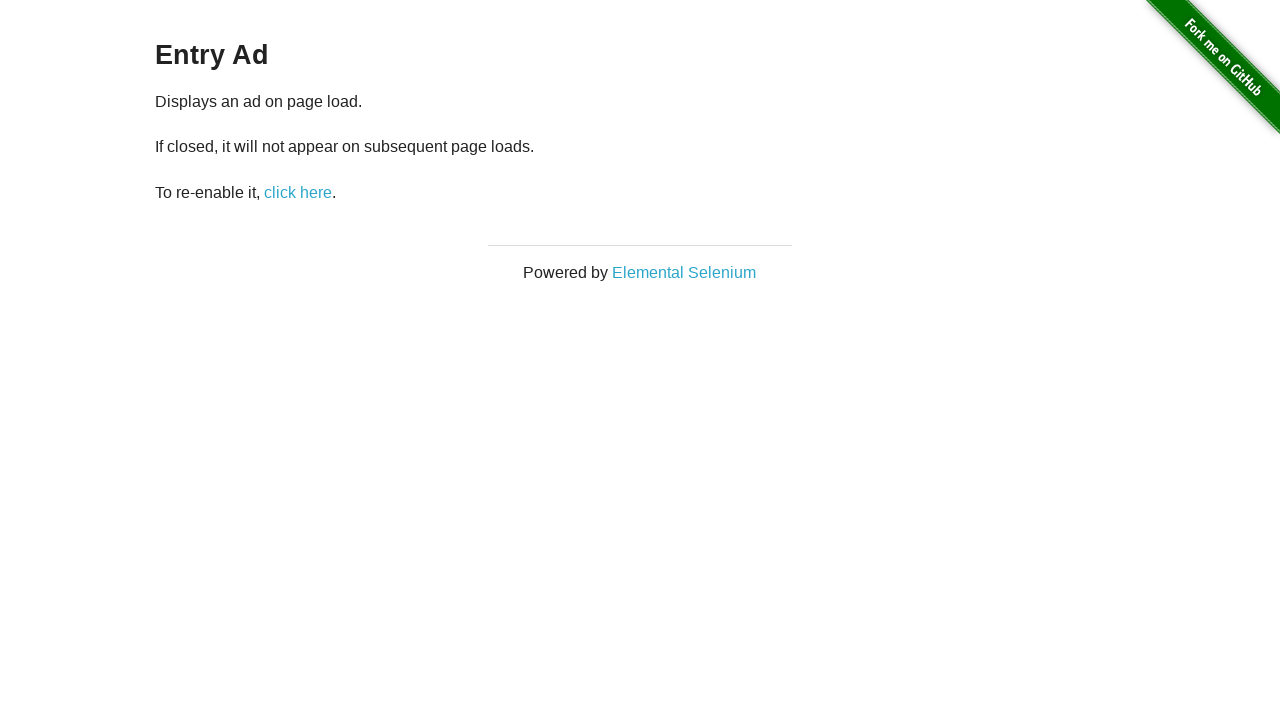